Tests that edits are saved when the edit input loses focus (blur event)

Starting URL: https://demo.playwright.dev/todomvc

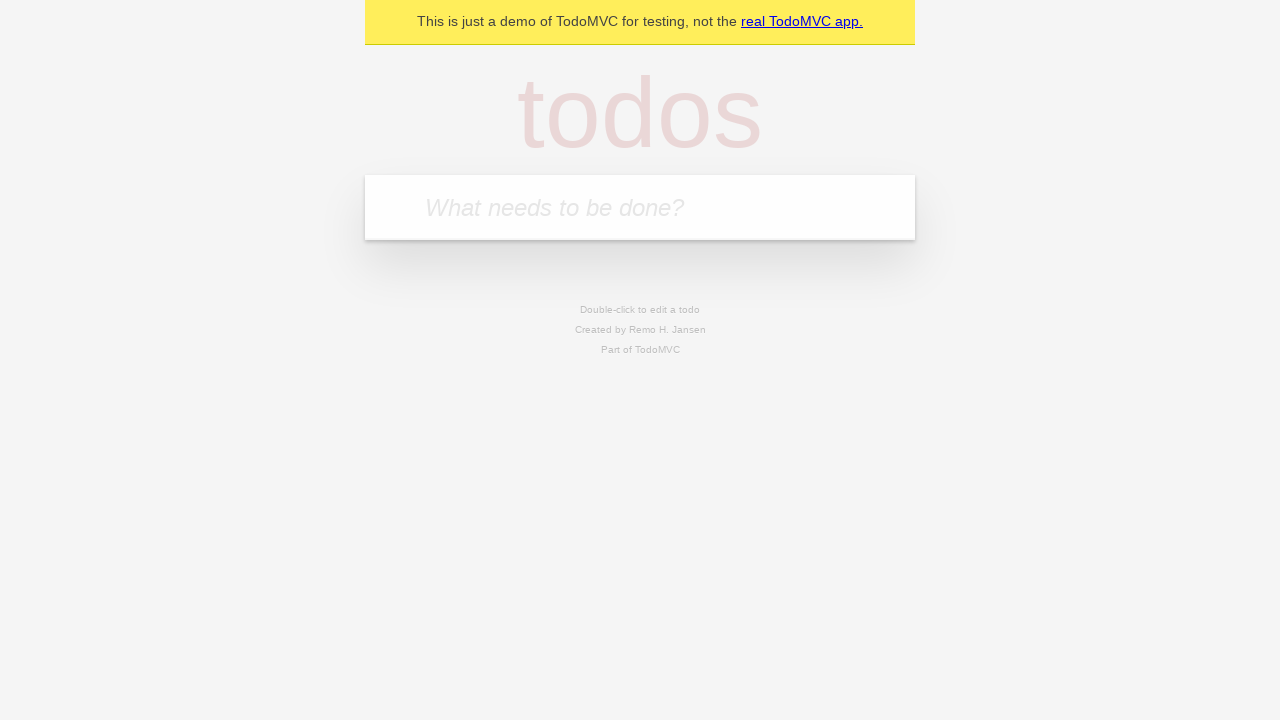

Filled new todo input with 'buy some cheese' on .new-todo
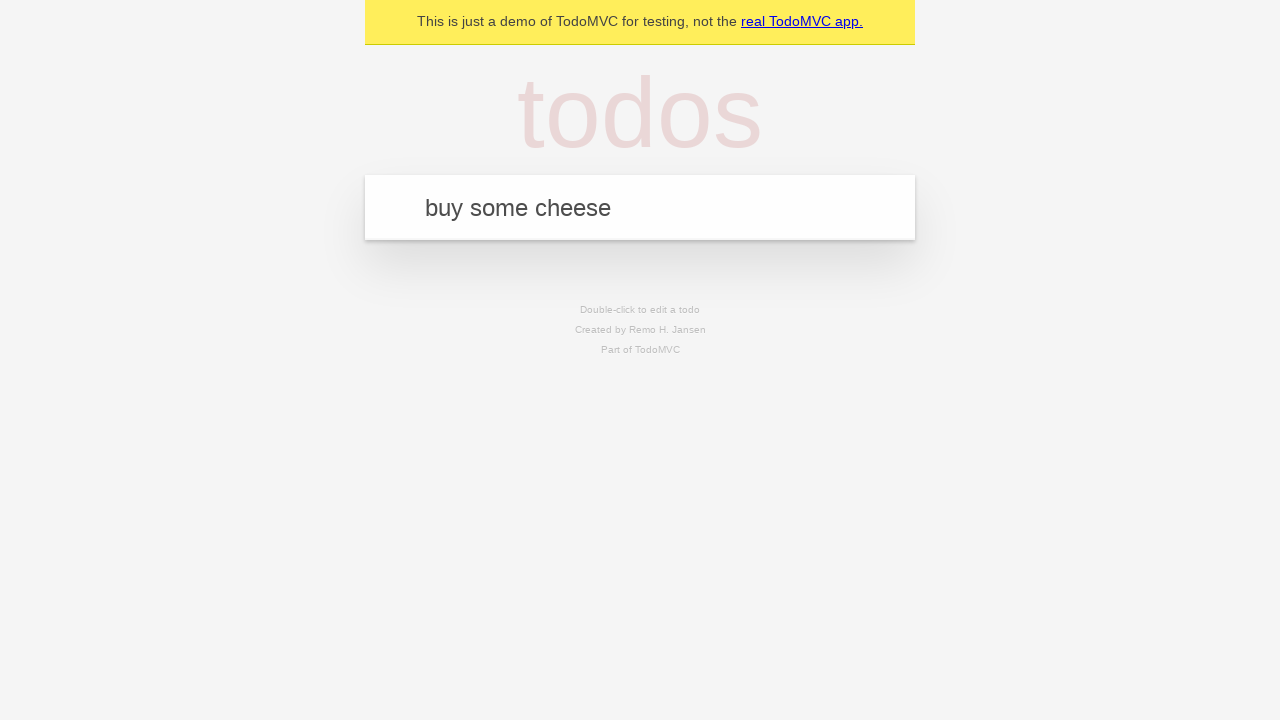

Pressed Enter to create first todo on .new-todo
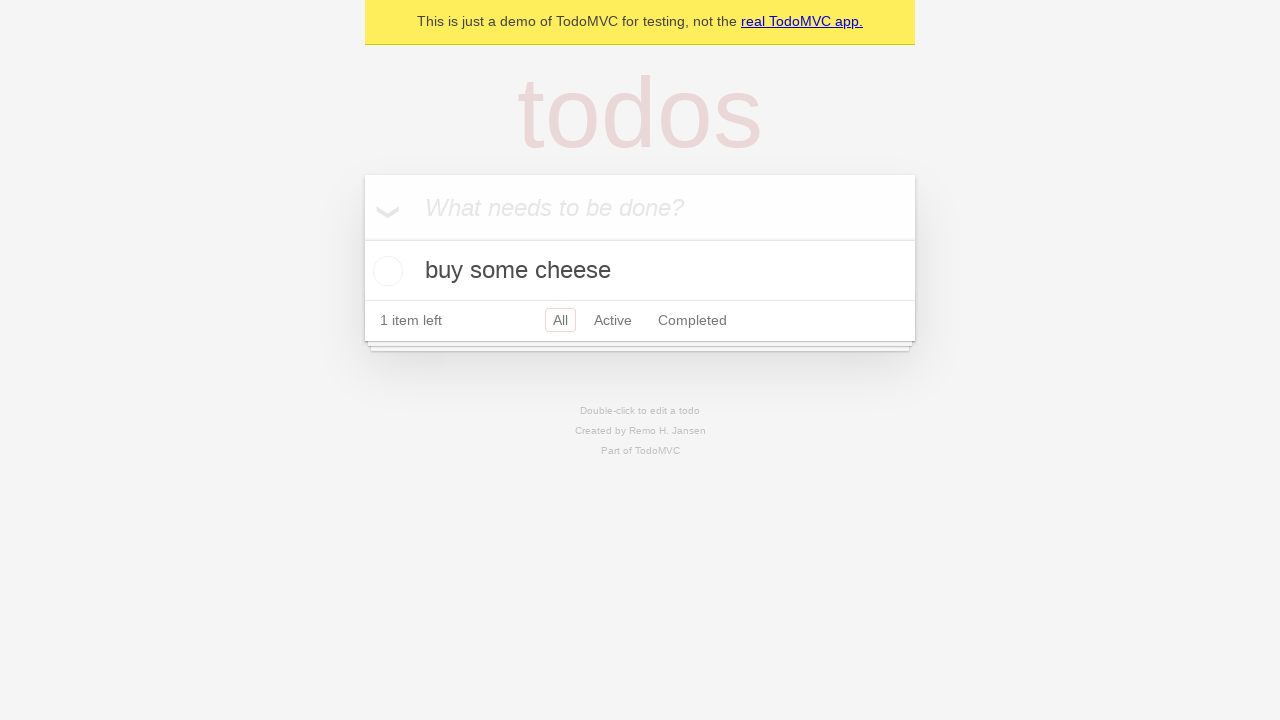

Filled new todo input with 'feed the cat' on .new-todo
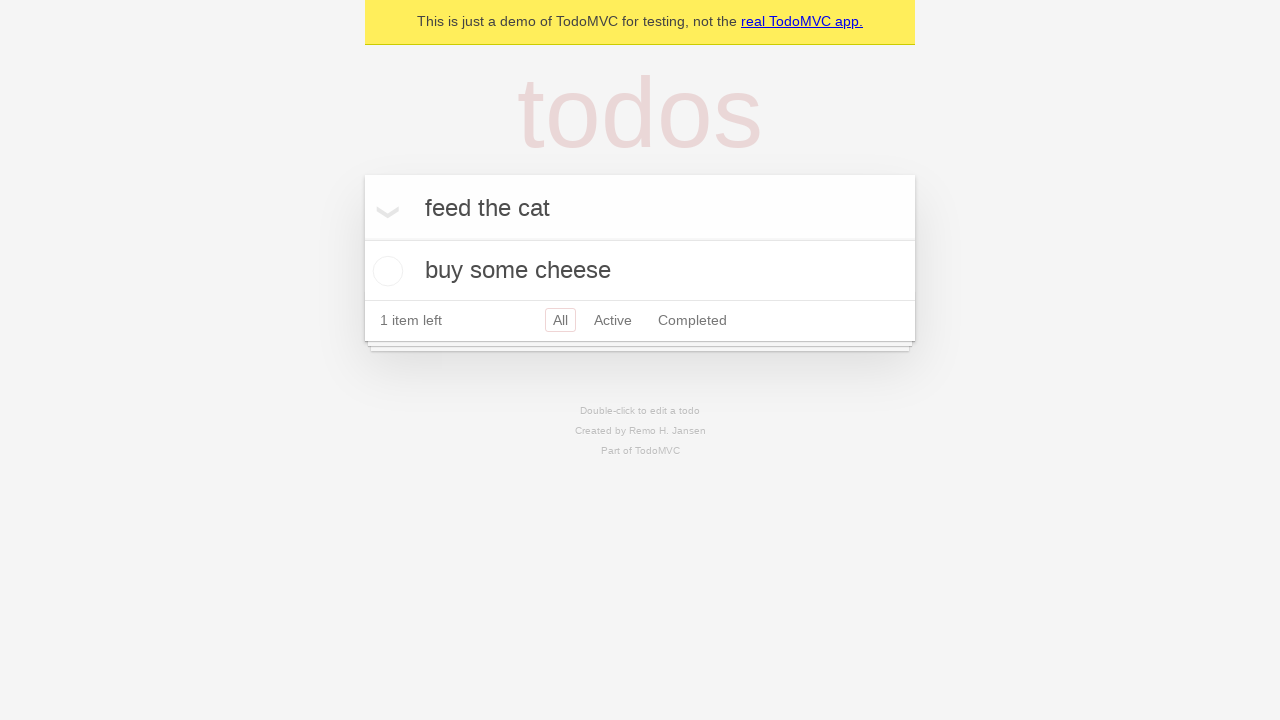

Pressed Enter to create second todo on .new-todo
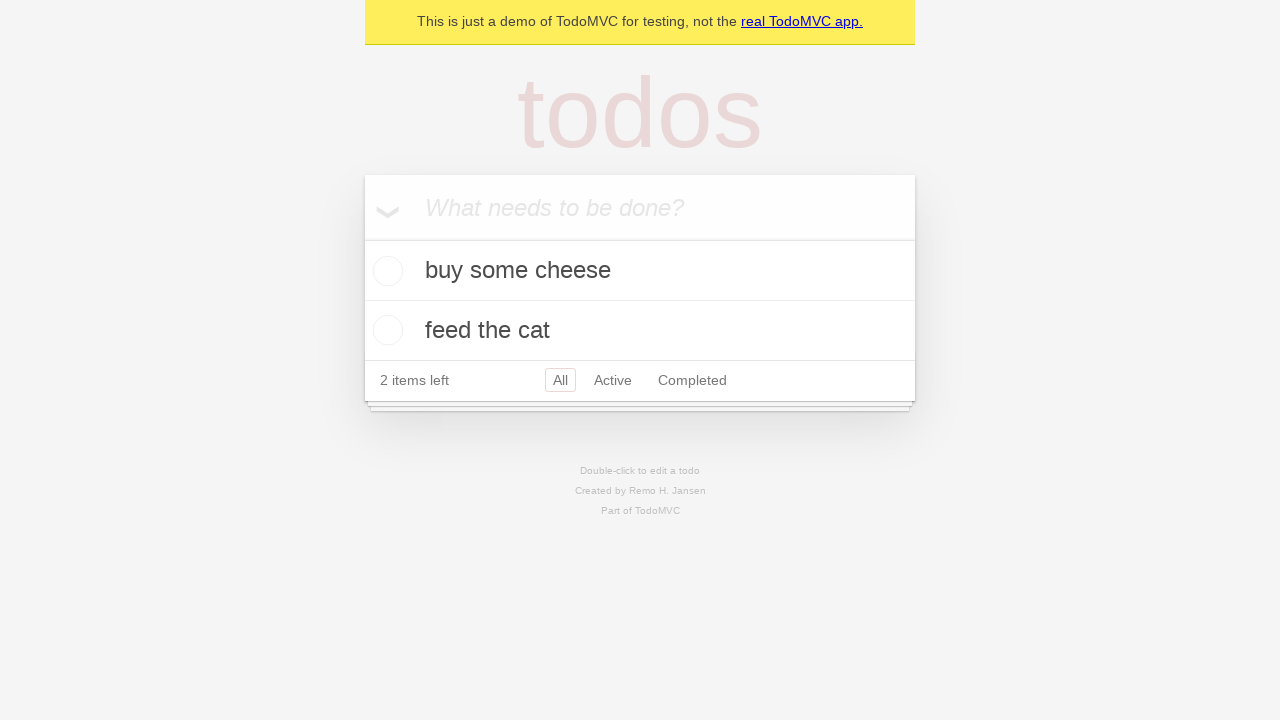

Filled new todo input with 'book a doctors appointment' on .new-todo
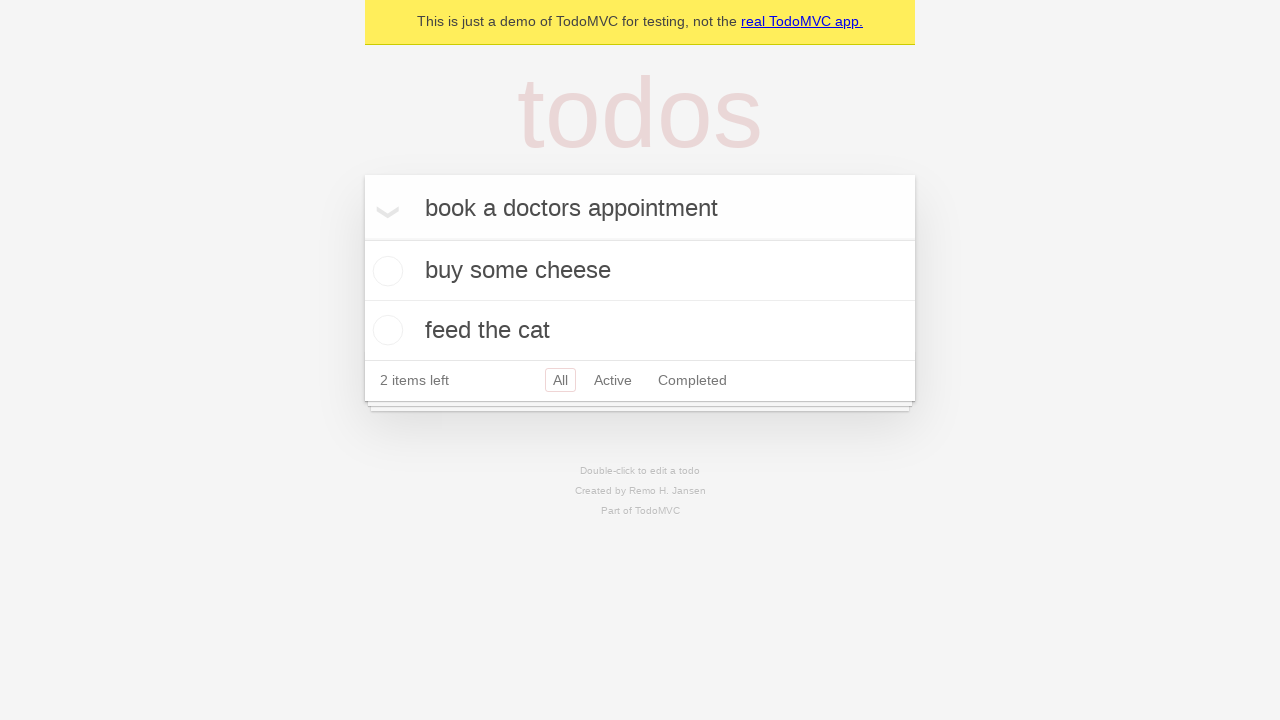

Pressed Enter to create third todo on .new-todo
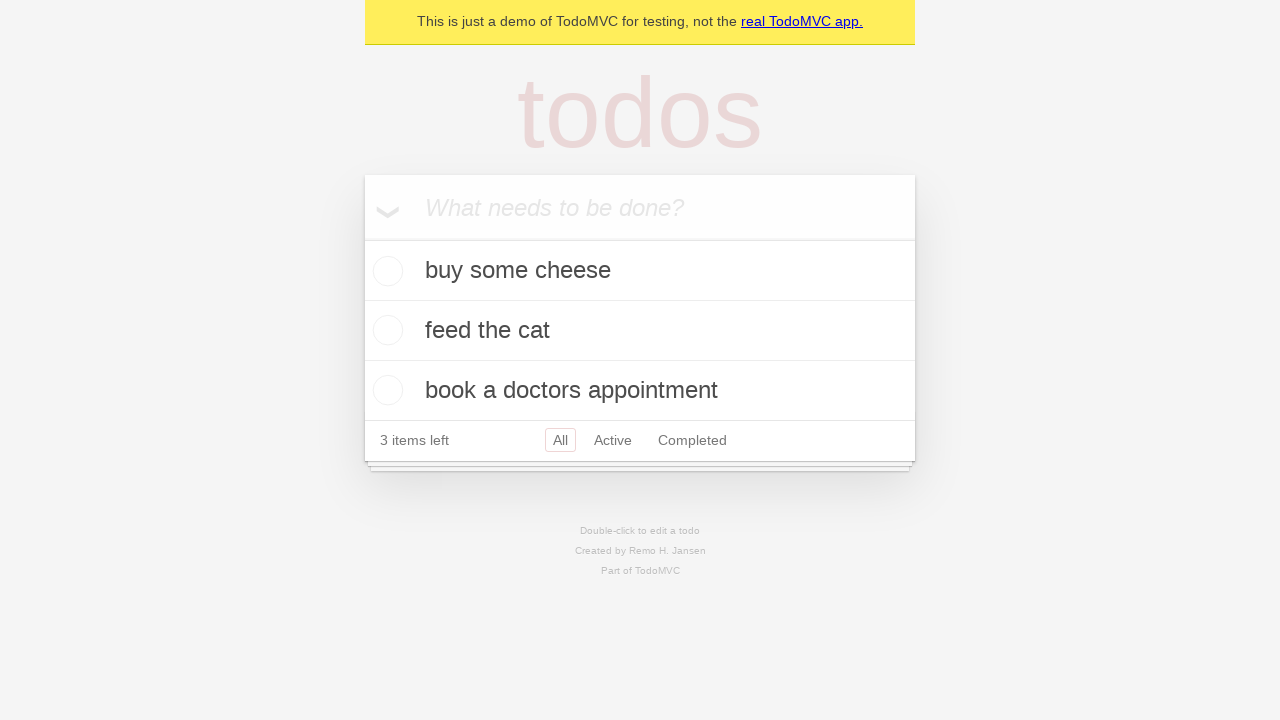

Waited for all 3 todos to be rendered in the list
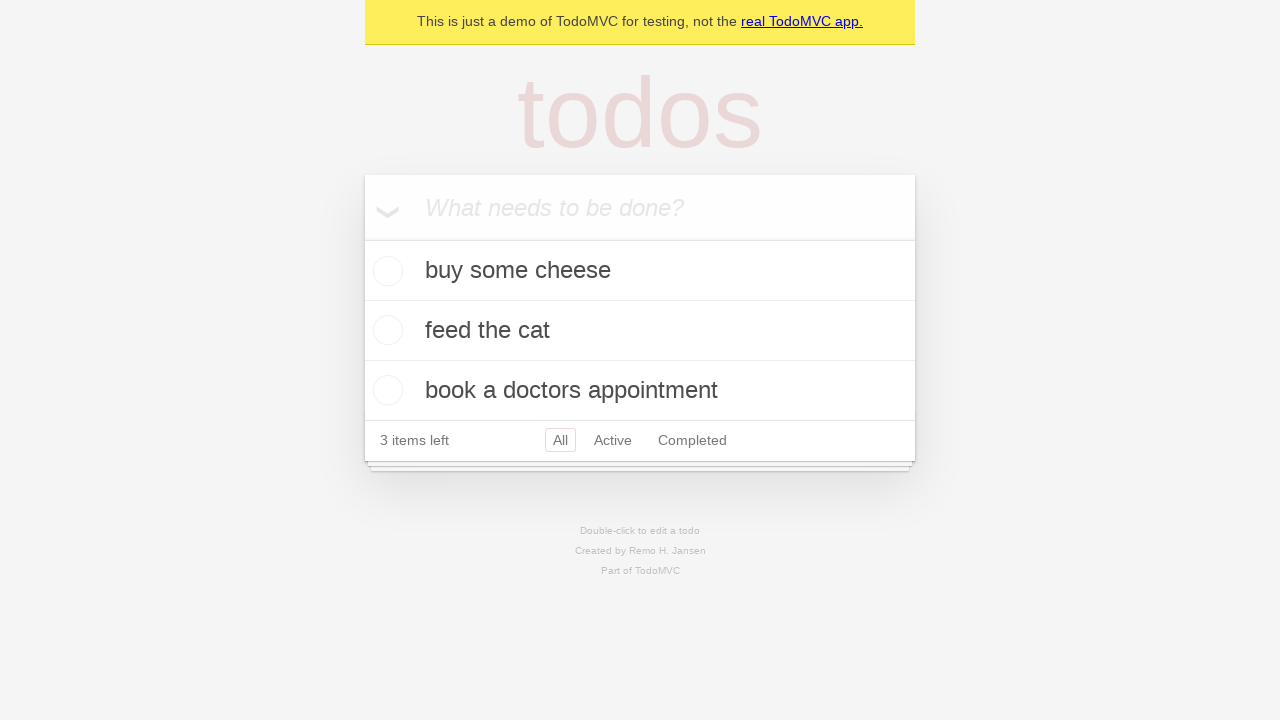

Double-clicked second todo to enter edit mode at (640, 331) on .todo-list li >> nth=1
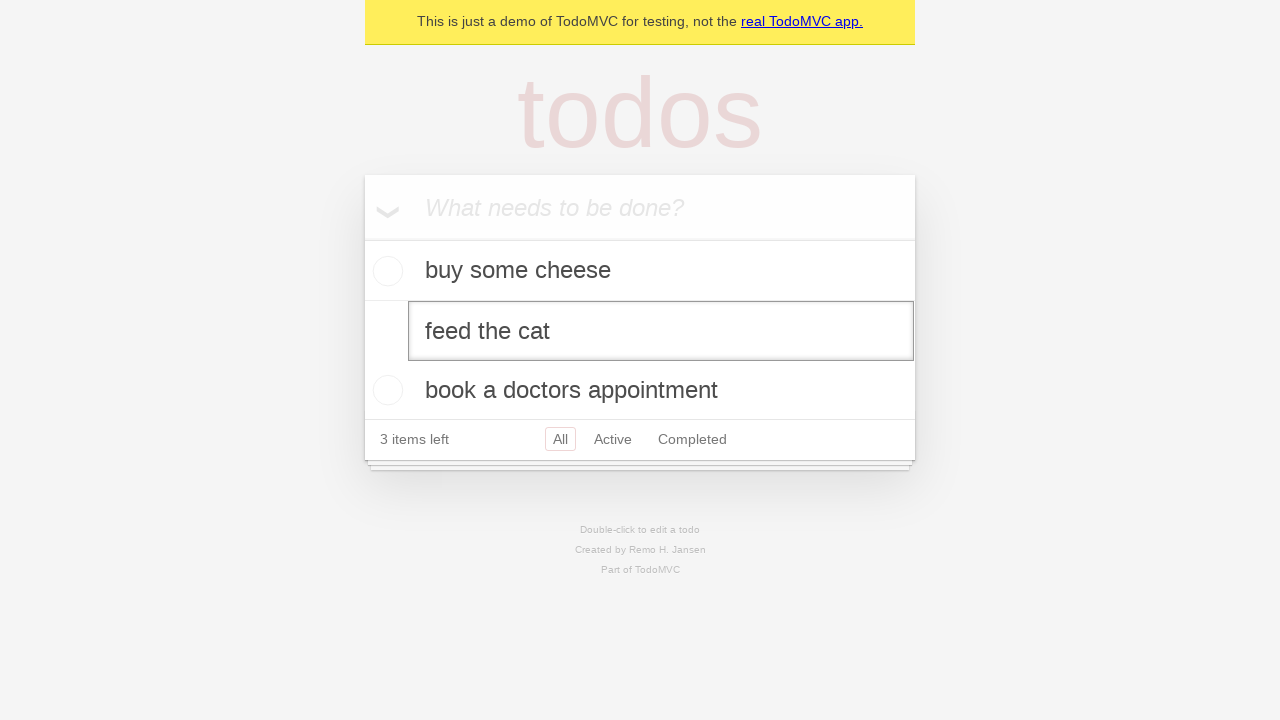

Filled edit input with 'buy some sausages' on .todo-list li >> nth=1 >> .edit
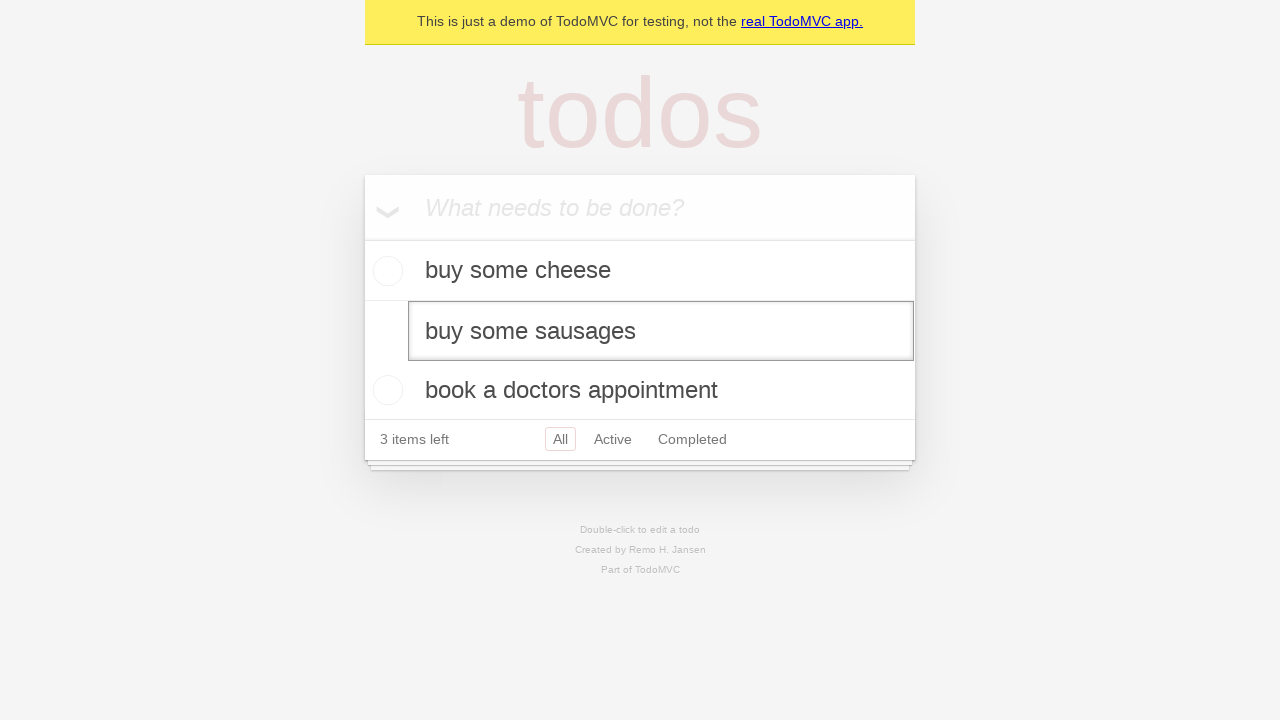

Dispatched blur event to save the edited todo
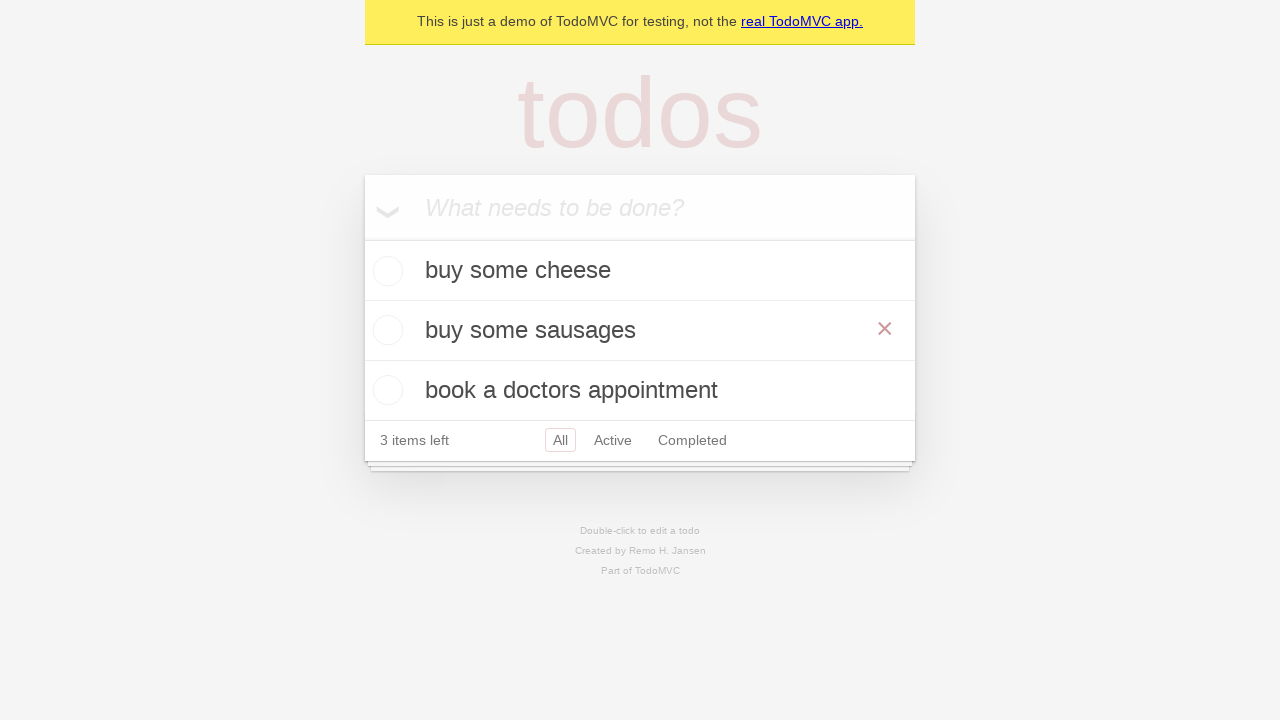

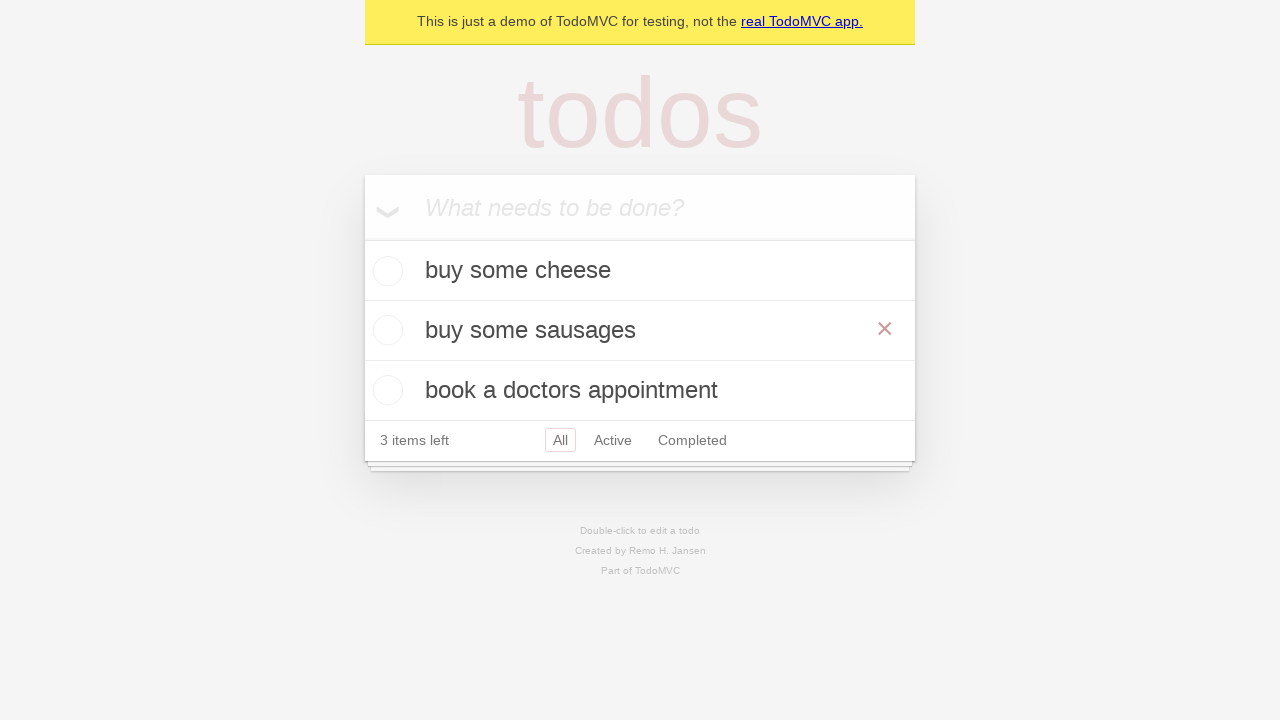